Tests the text box form by filling in user name, email, current address, and permanent address fields, then submitting and verifying the output displays the entered data correctly.

Starting URL: https://demoqa.com/text-box

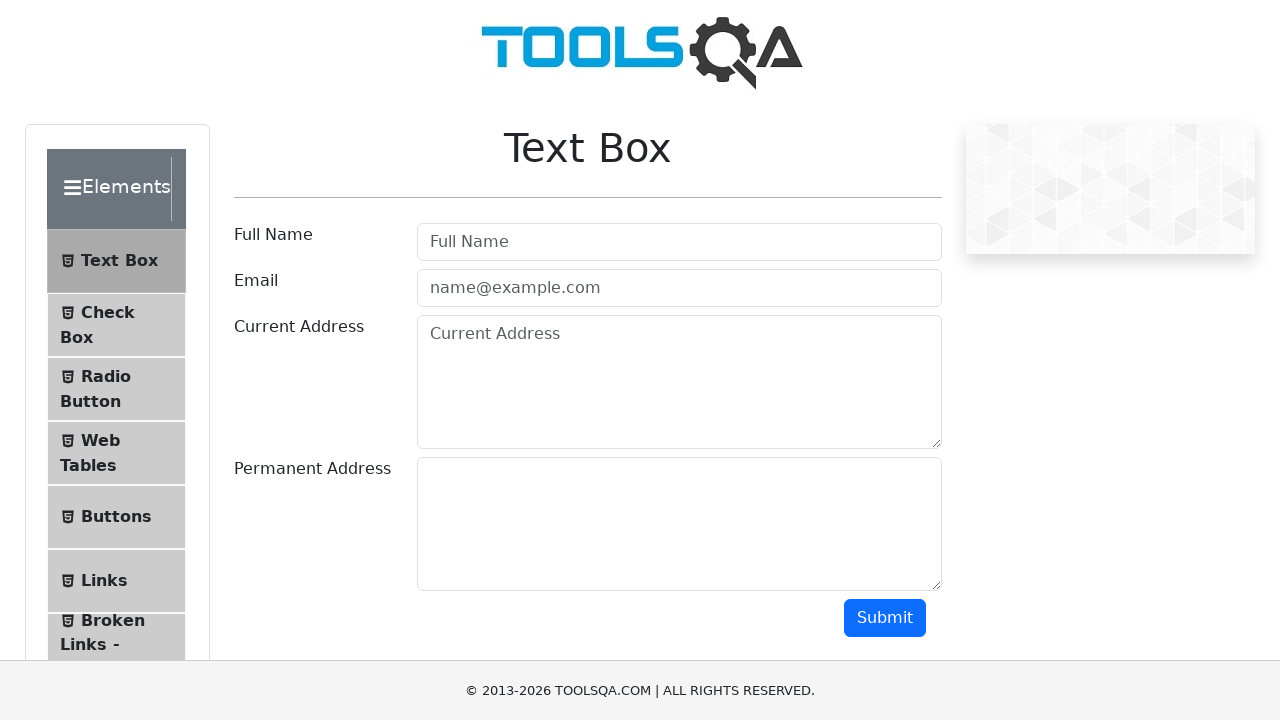

Filled user name field with 'Kush' on #userName
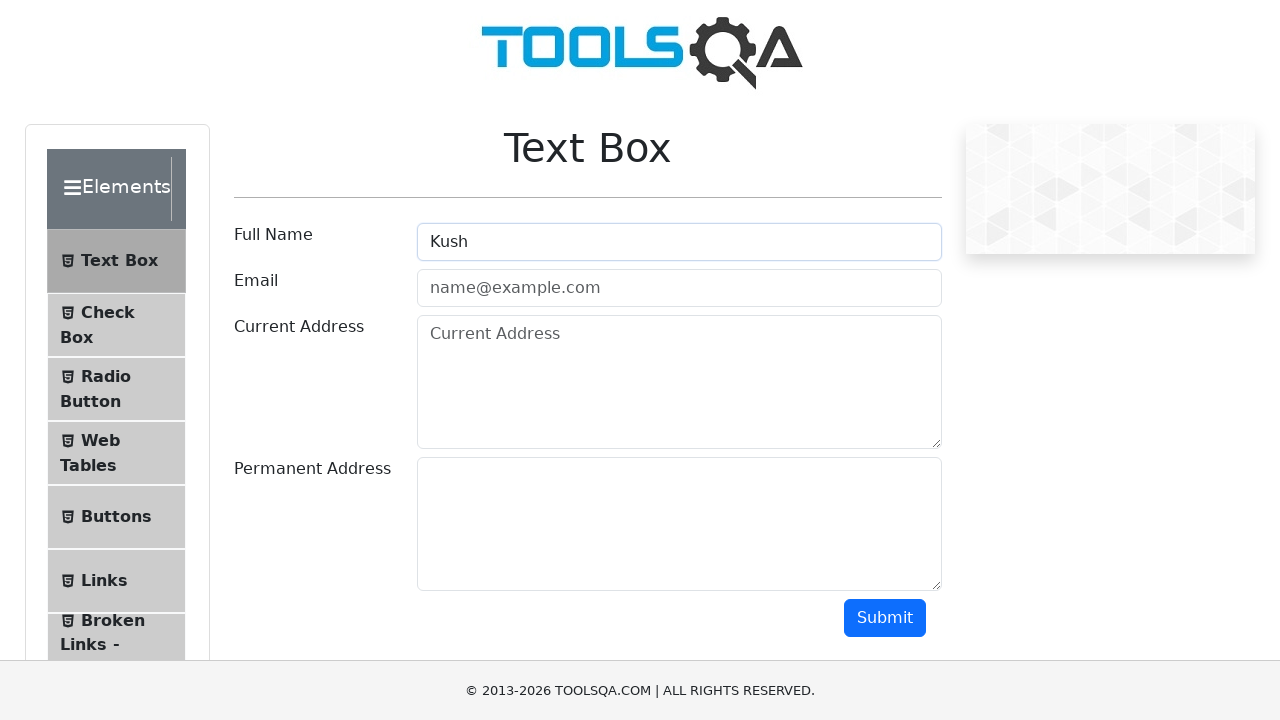

Filled email field with 'kush78@gms.kz' on #userEmail
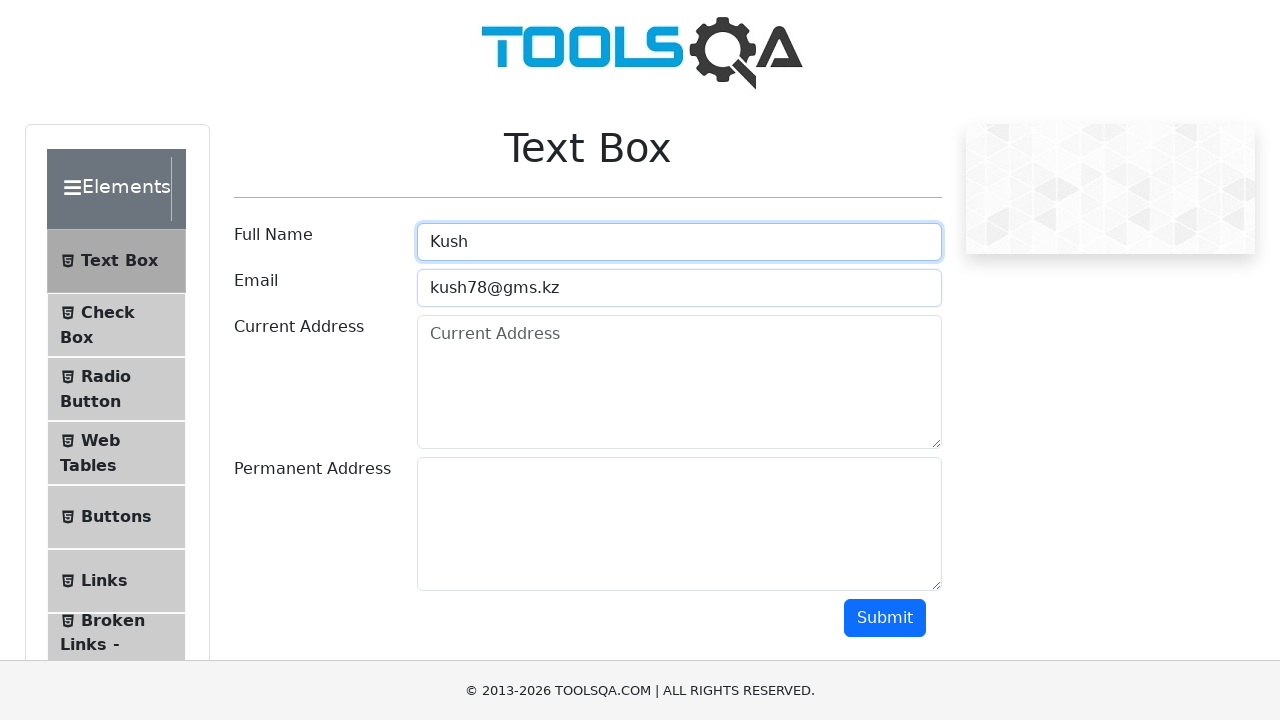

Filled current address field with 'almatycity 123kjs' on #currentAddress
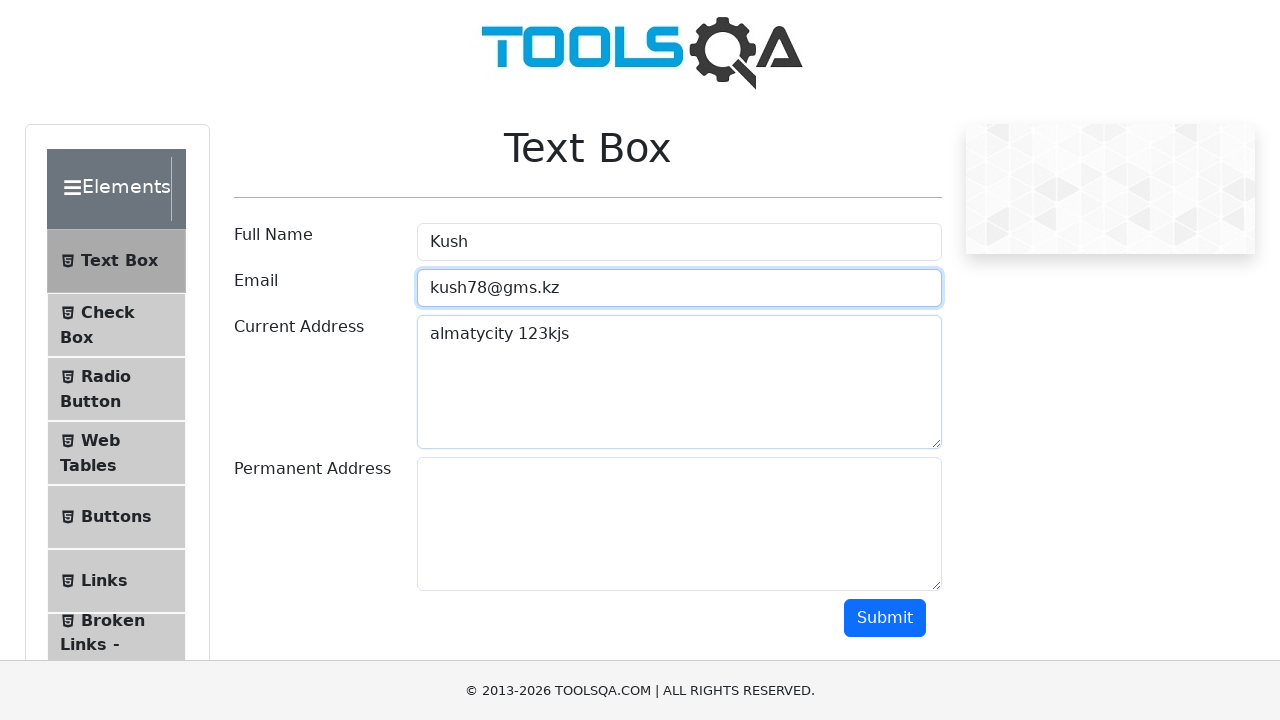

Filled permanent address field with 'astana 123kjs' on #permanentAddress
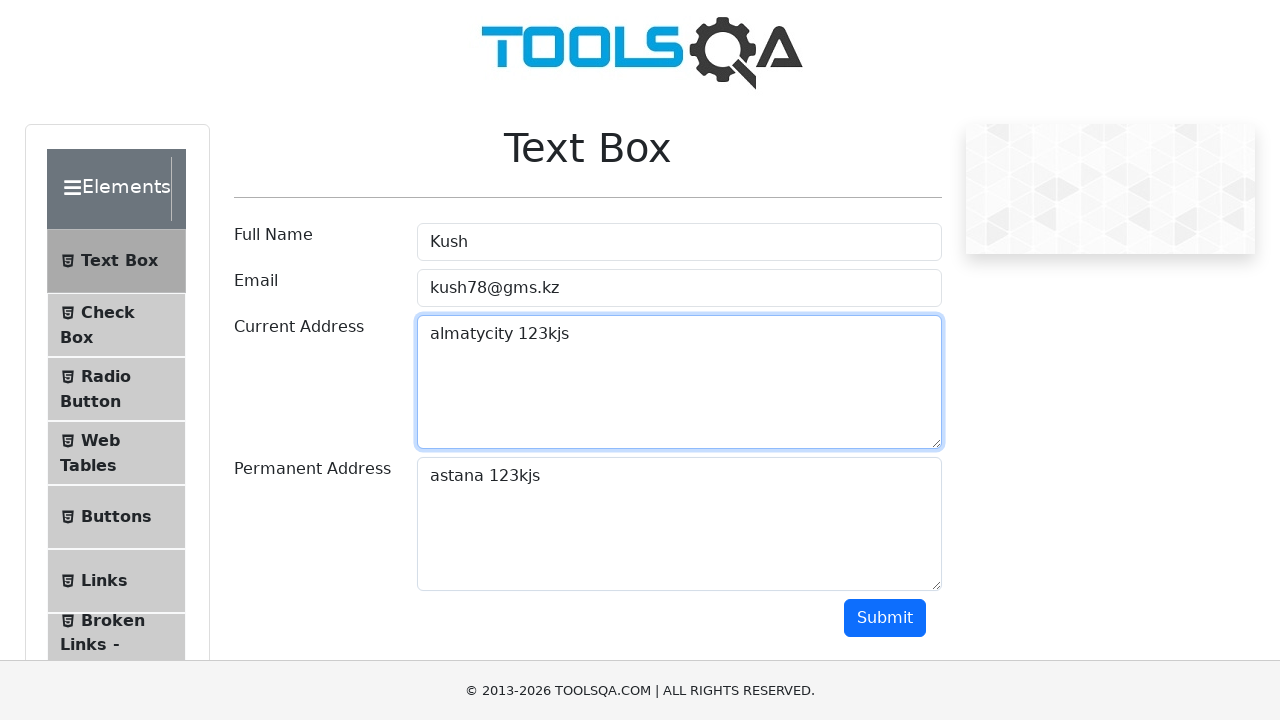

Clicked submit button to submit the form at (885, 618) on #submit
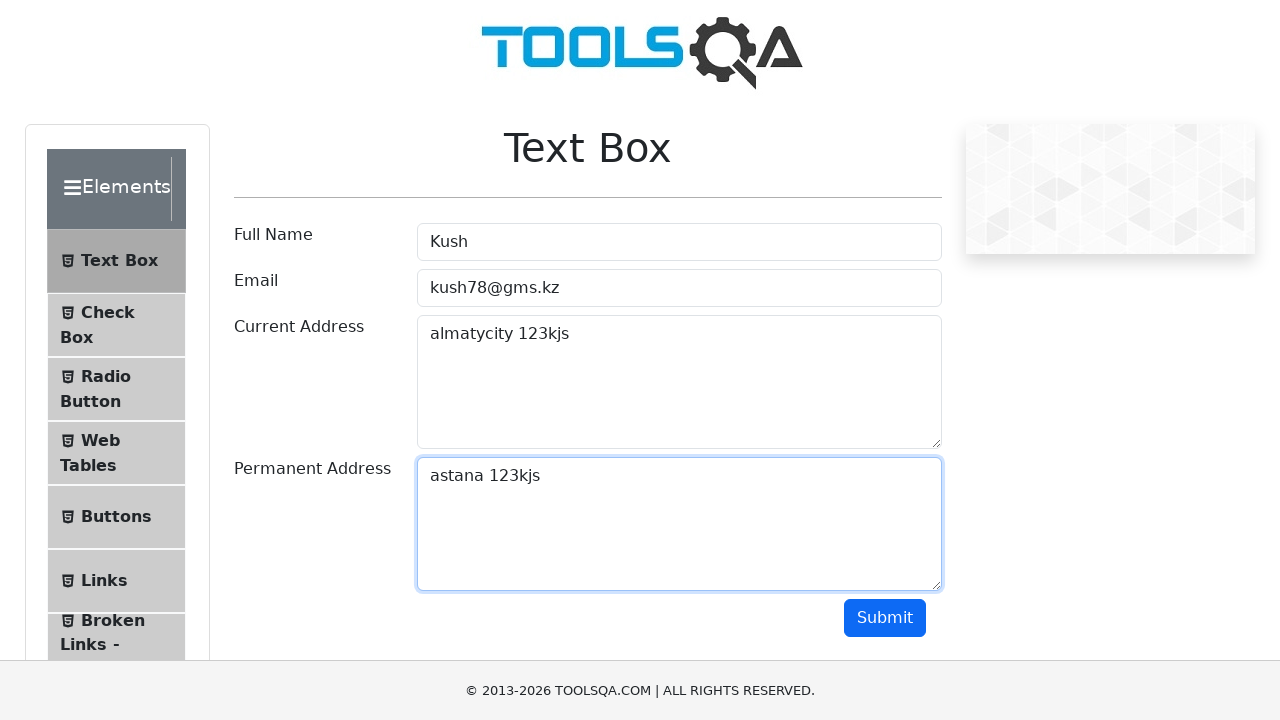

Output section loaded with submitted data
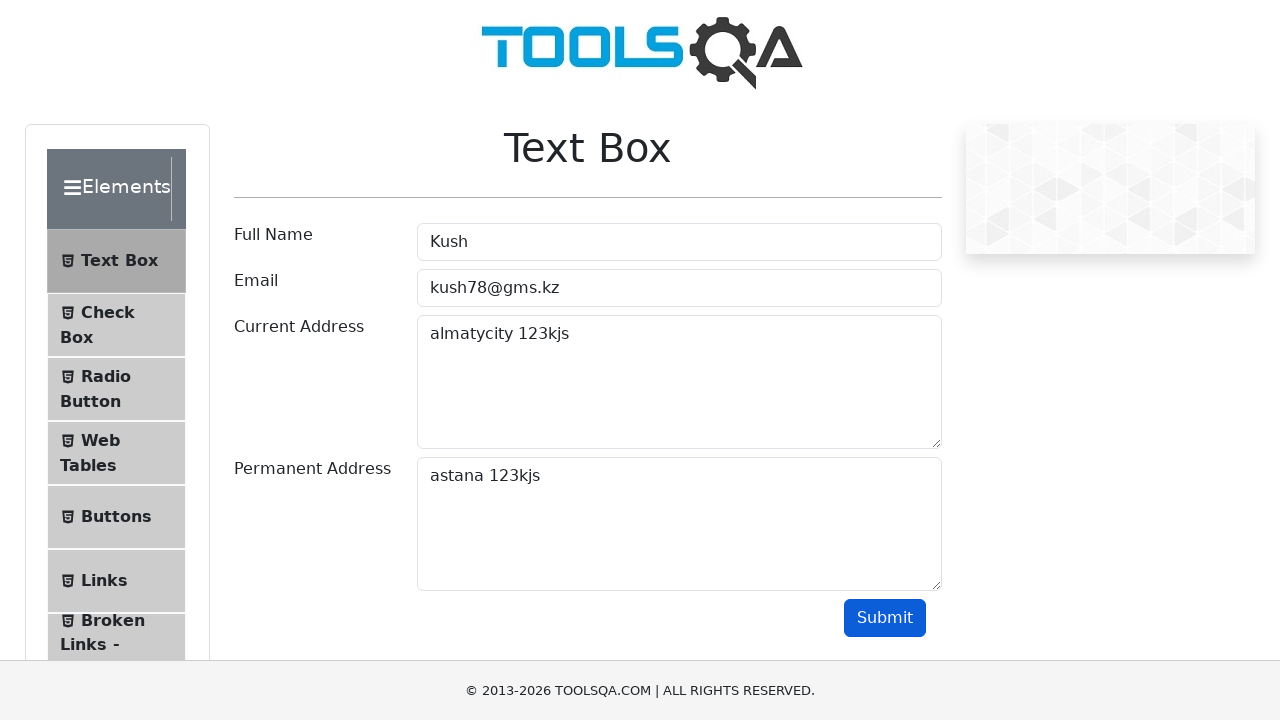

Verified name 'Kush' is present in output
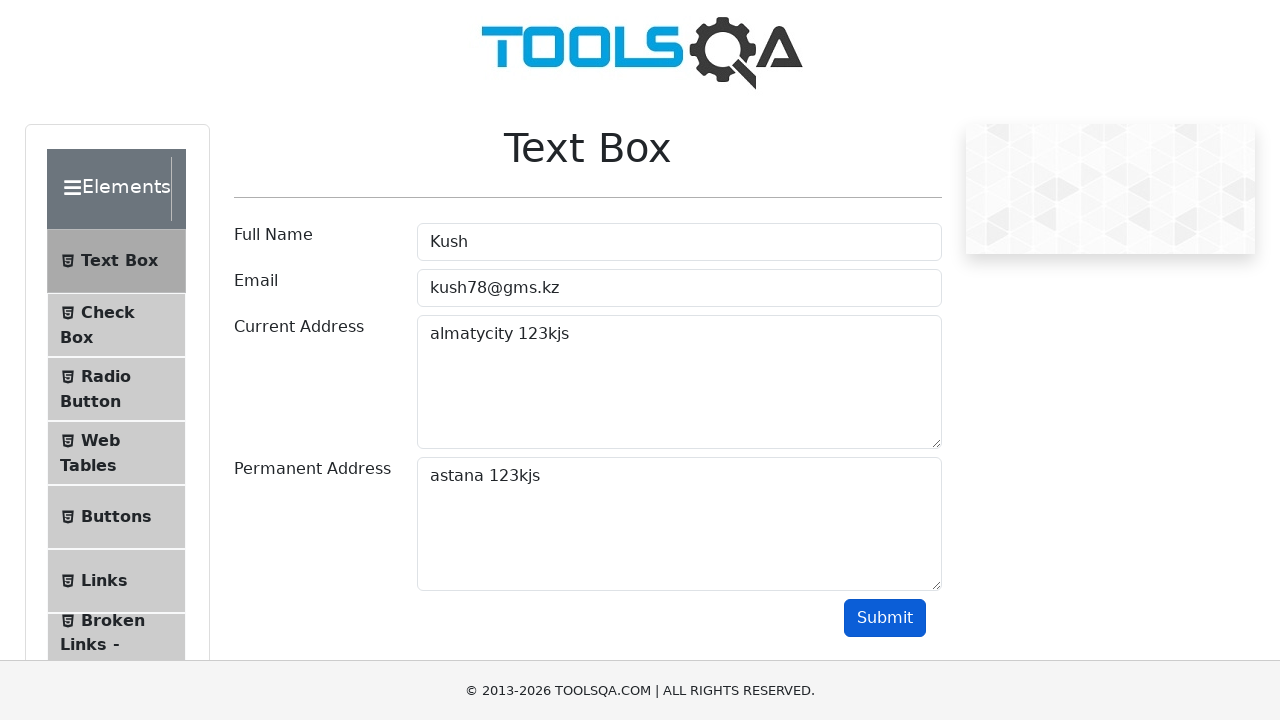

Verified email 'kush78@gms.kz' is present in output
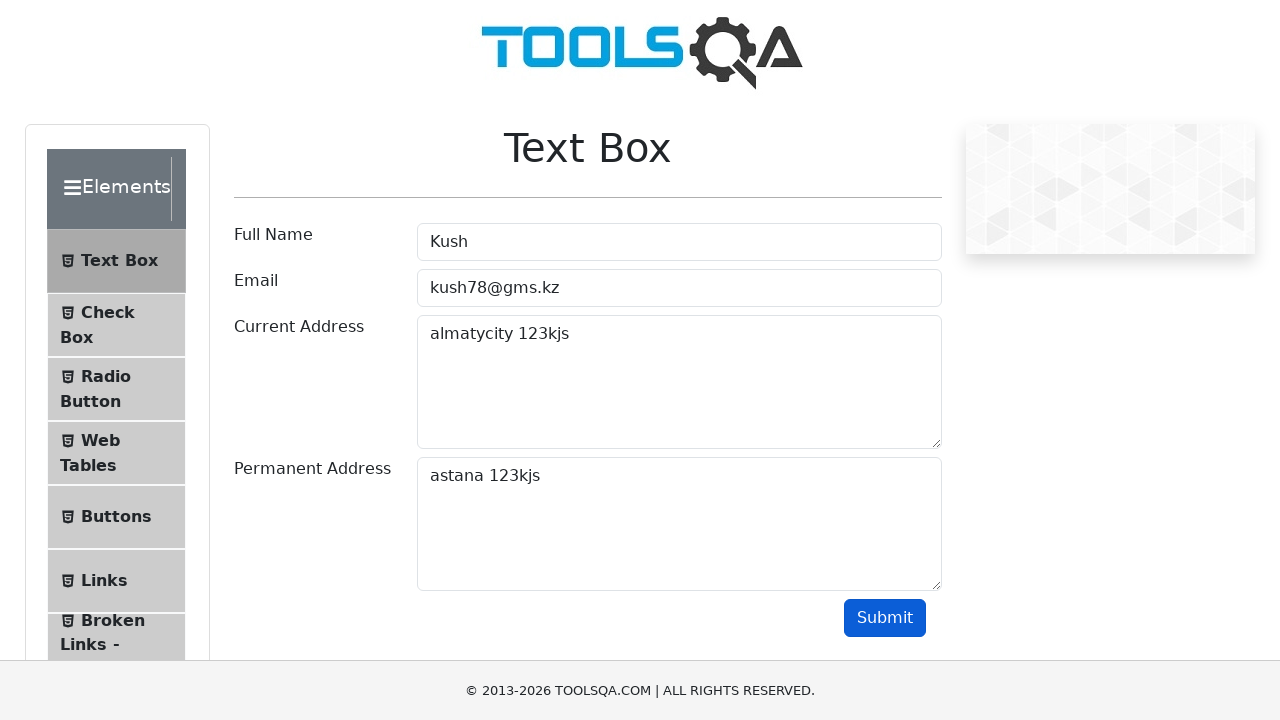

Verified current address 'almatycity 123kjs' is present in output
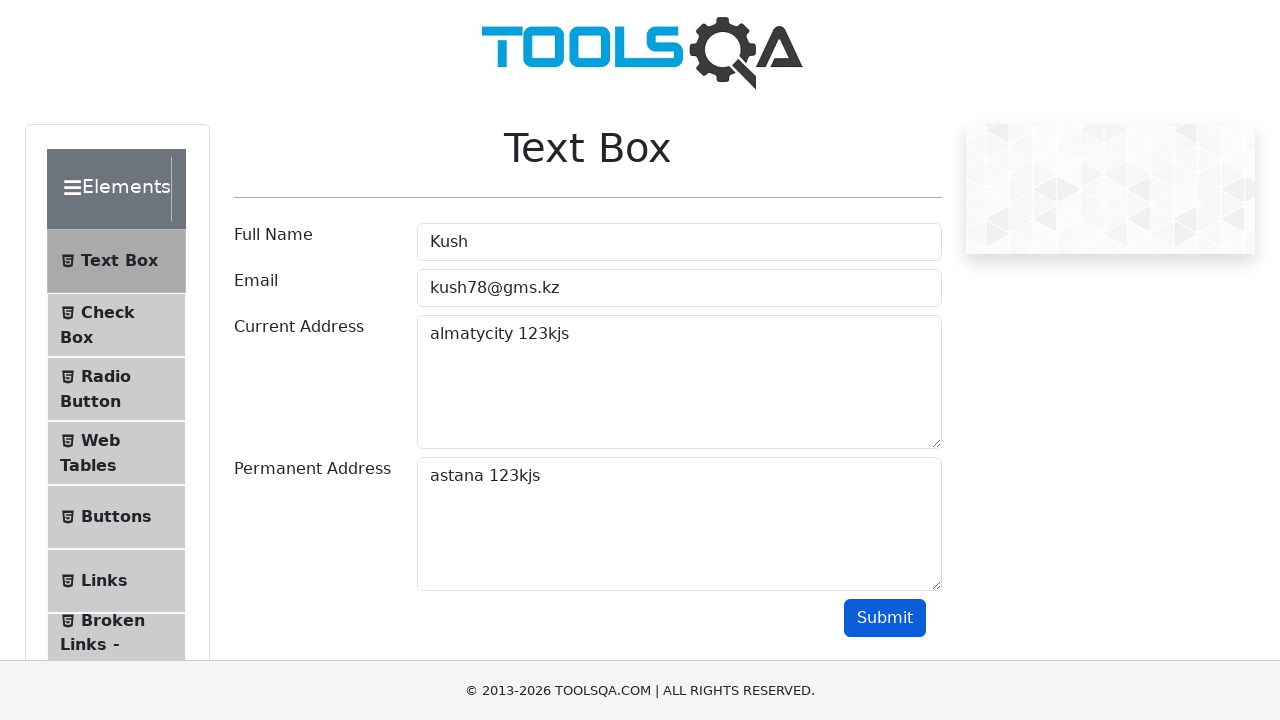

Verified permanent address 'astana 123kjs' is present in output
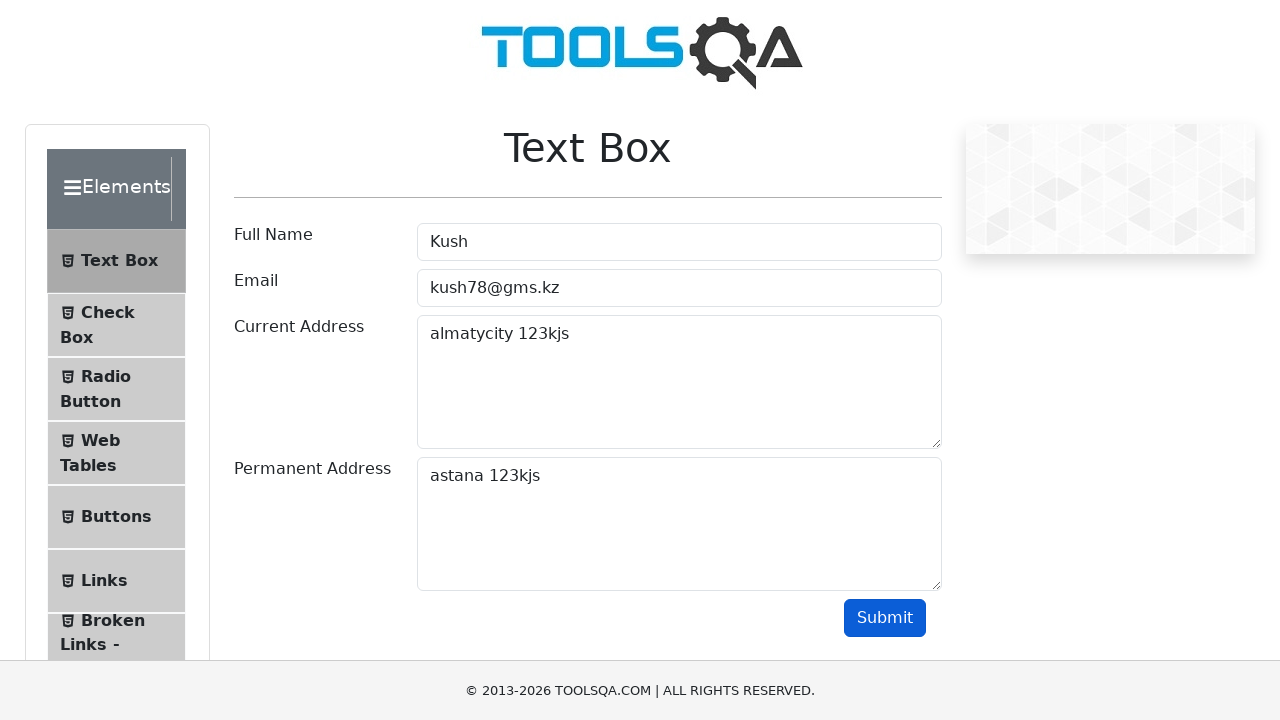

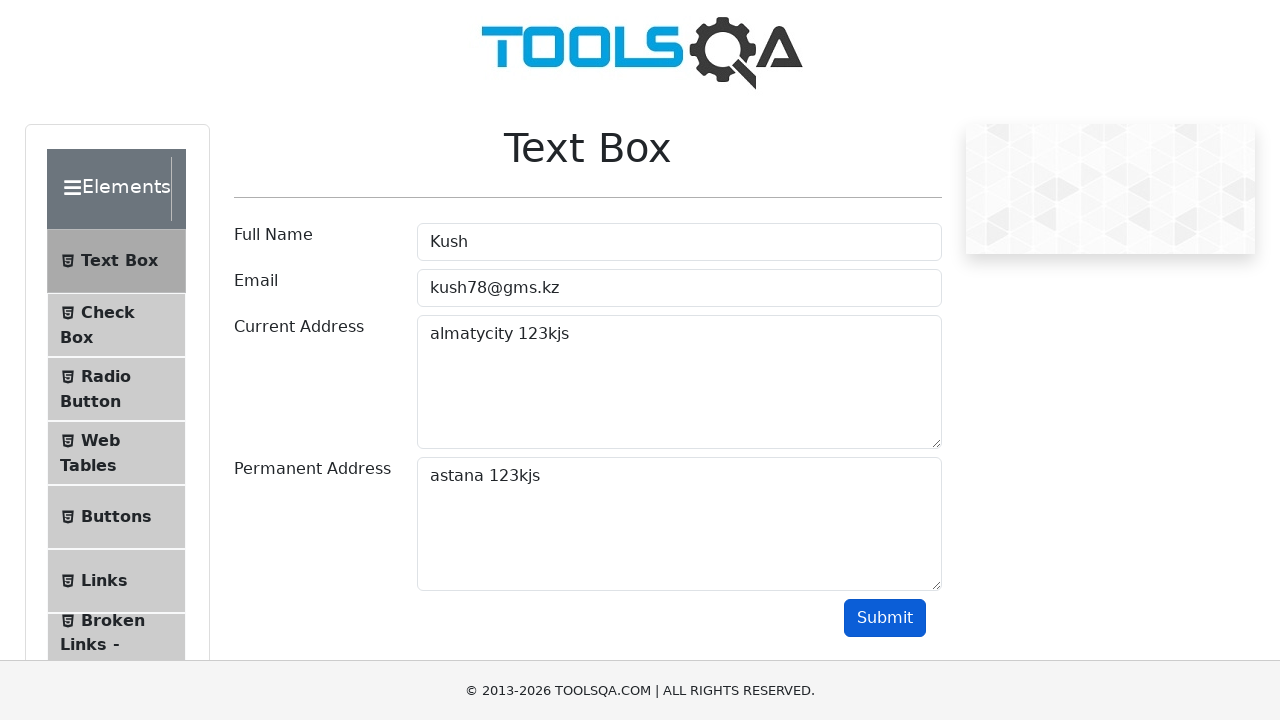